Tests that a single click on the double-click button does not trigger the double-click message

Starting URL: https://demoqa.com/buttons

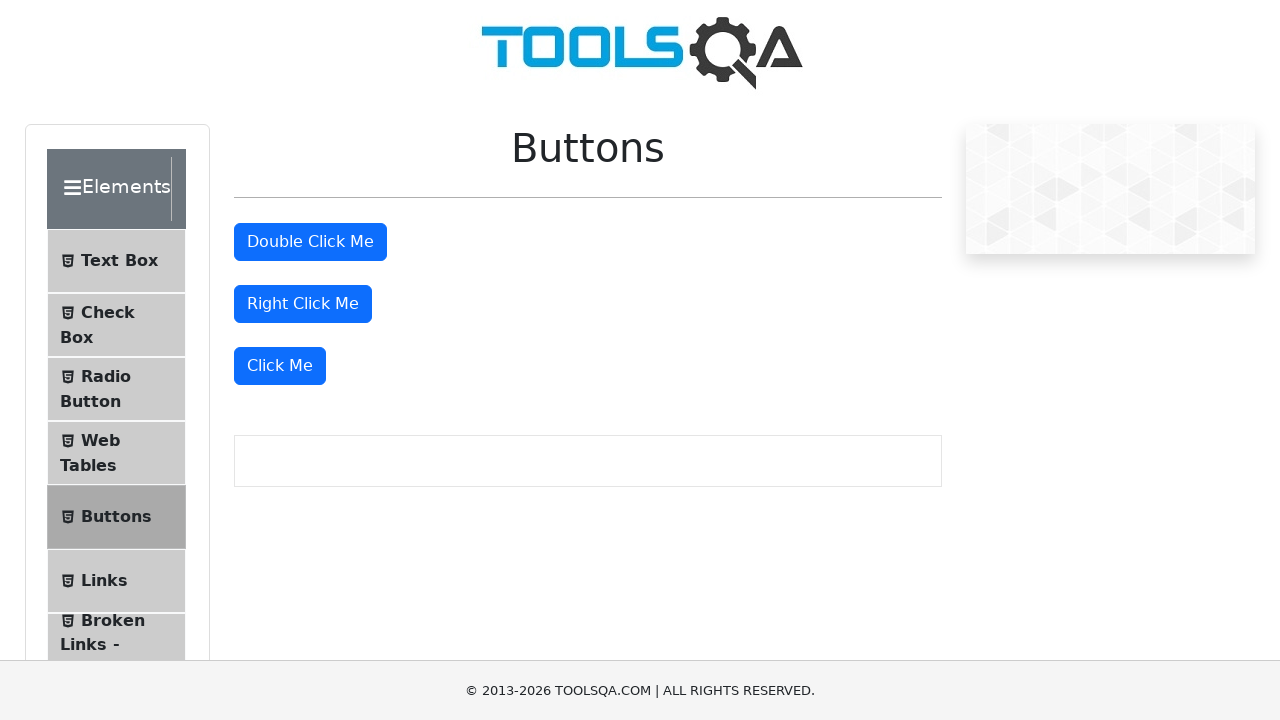

Clicked the double-click button once at (310, 242) on #doubleClickBtn
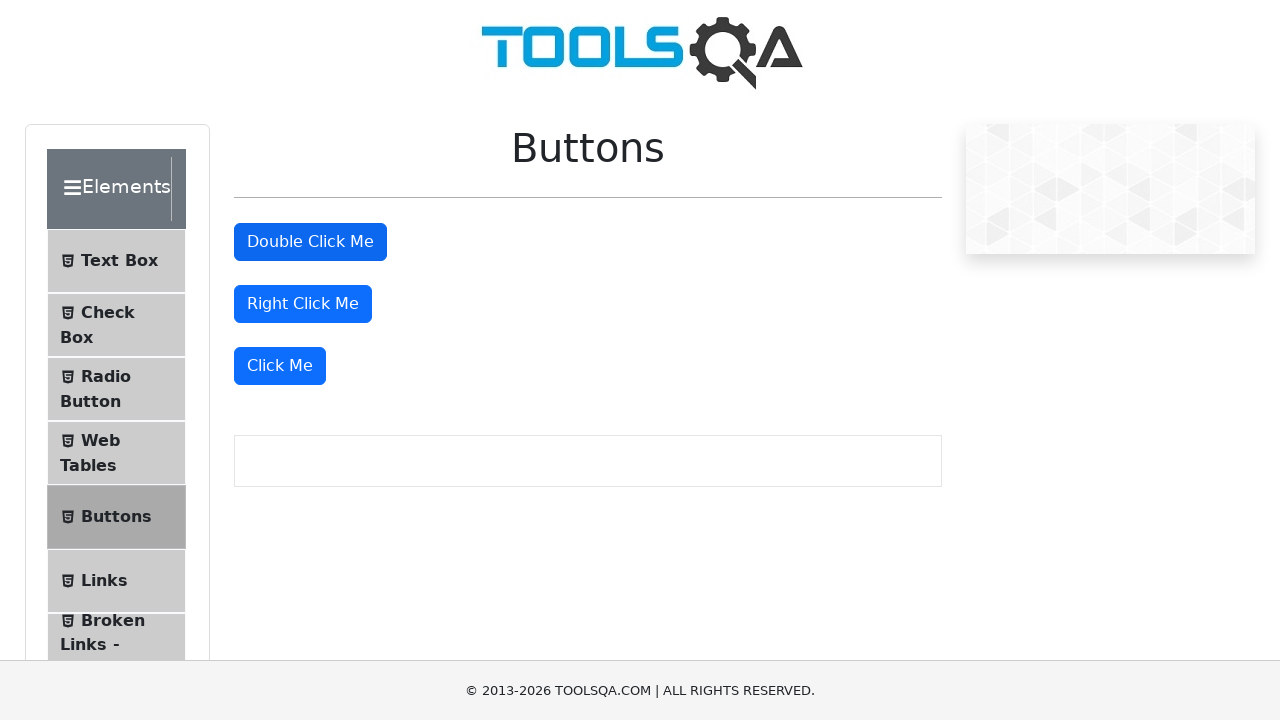

Waited 500ms to ensure double-click message would have appeared if triggered
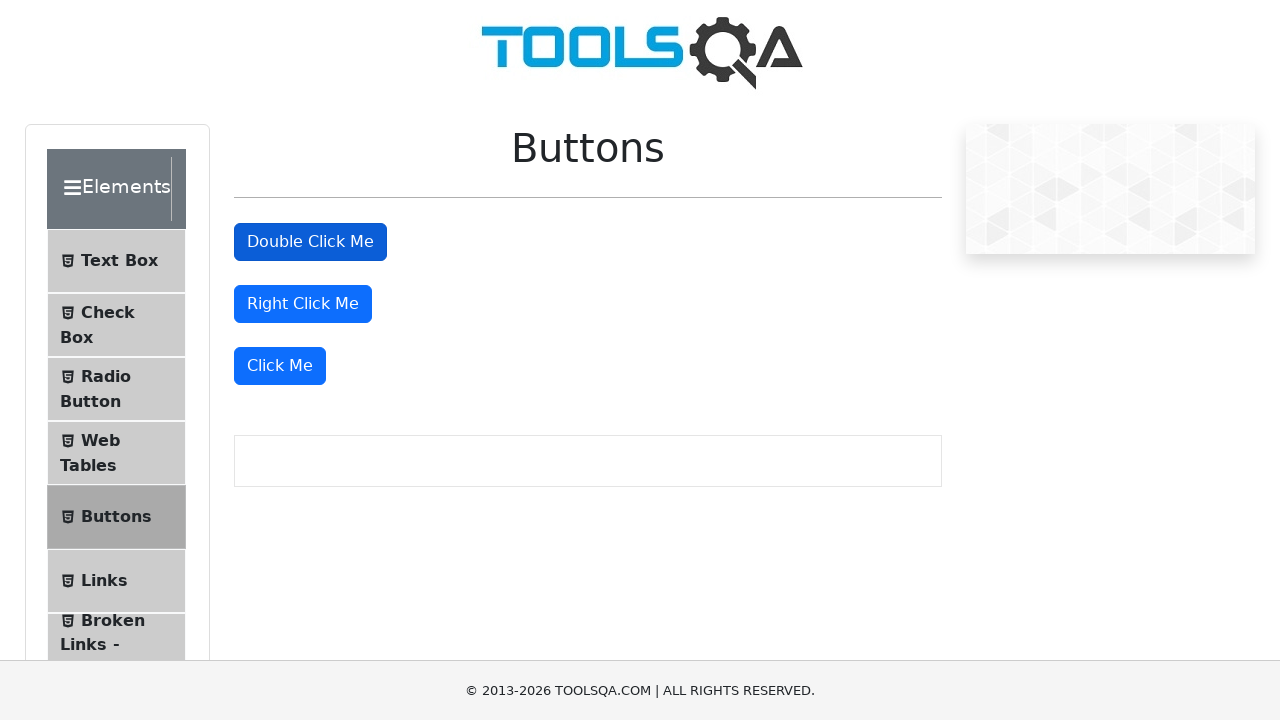

Verified that the double-click message did not appear after single click
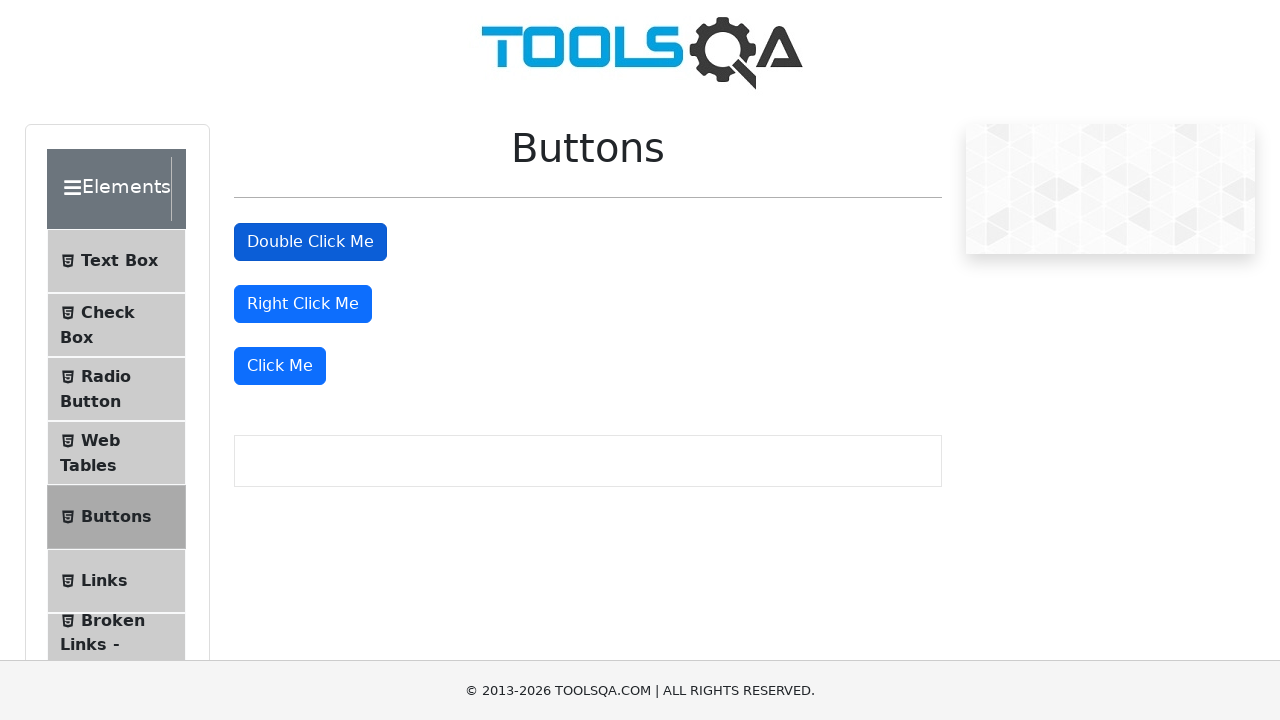

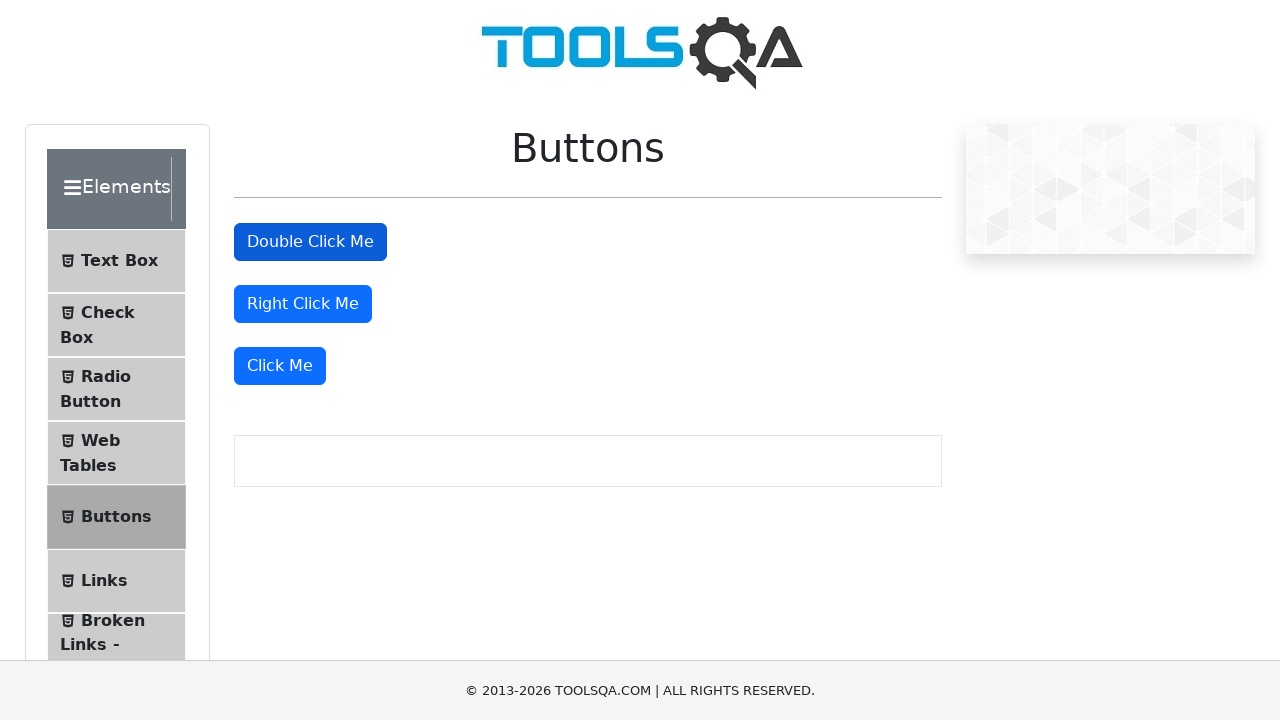